Tests TinyMCE rich text editor functionality by creating a new document, changing heading style, adding text, inserting an image, and previewing the content

Starting URL: https://seleniumbase.io/tinymce/

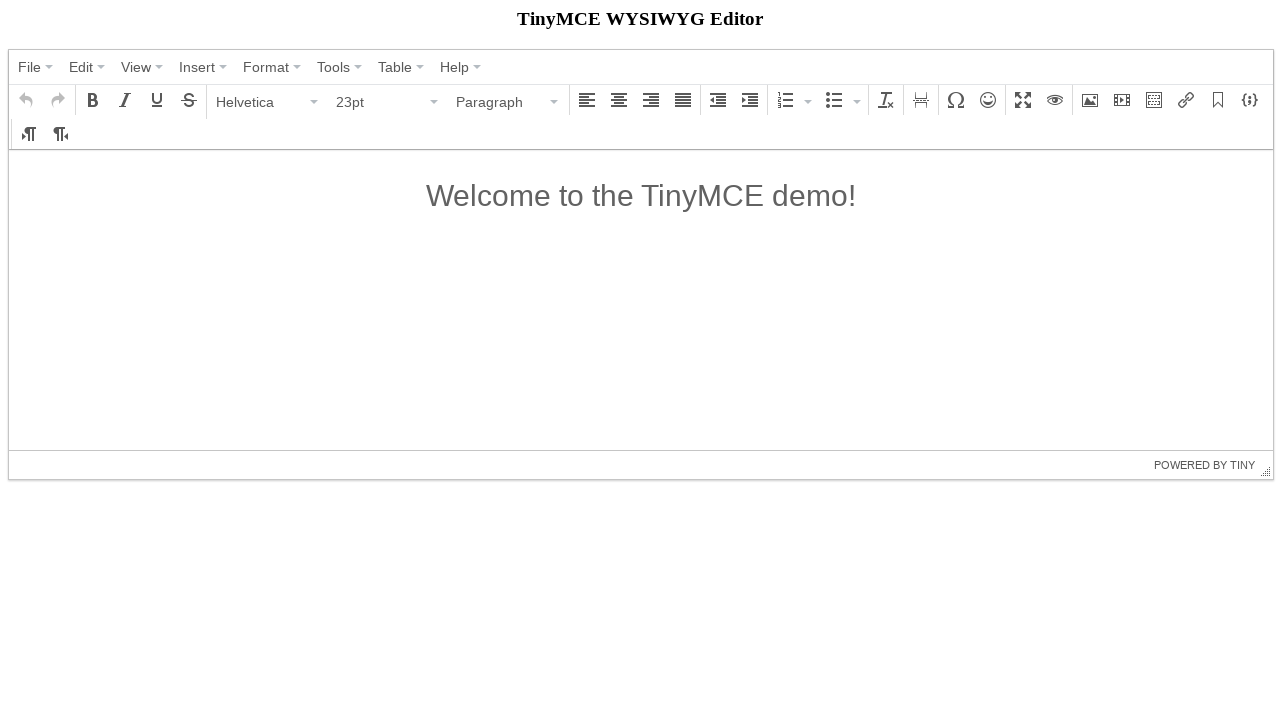

TinyMCE editor container loaded
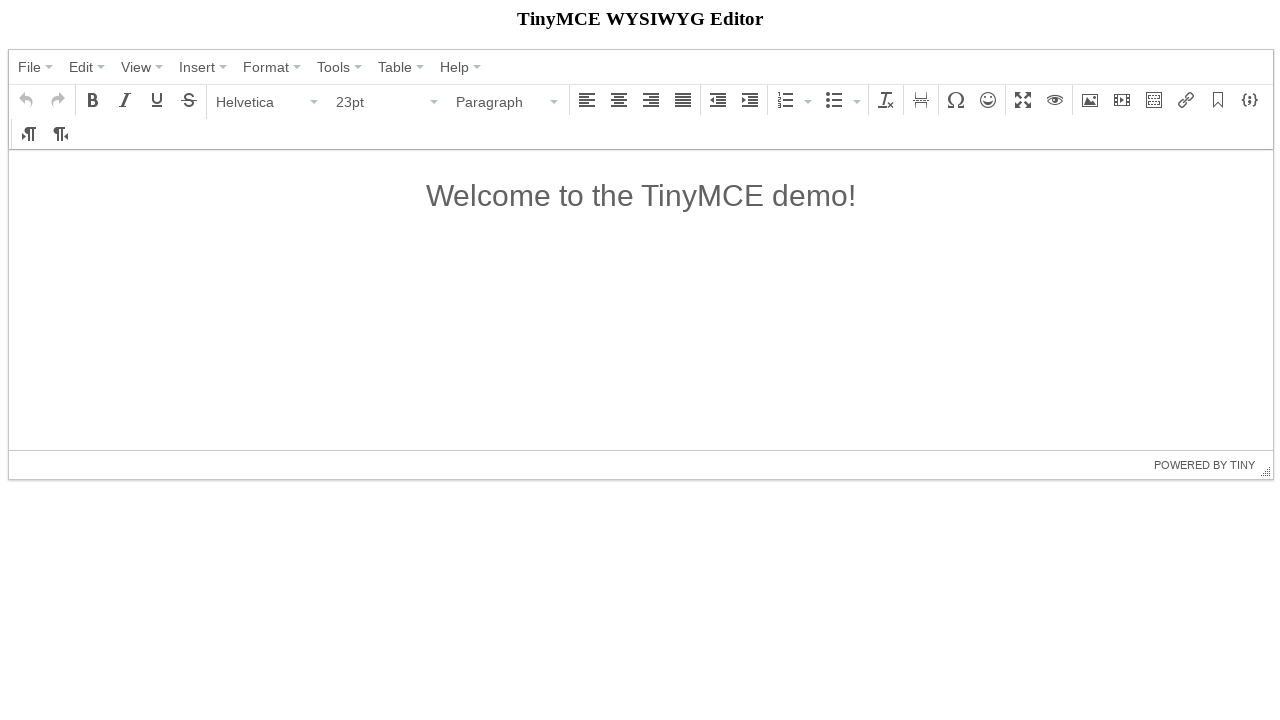

Clicked File menu at (30, 67) on span:has-text("File")
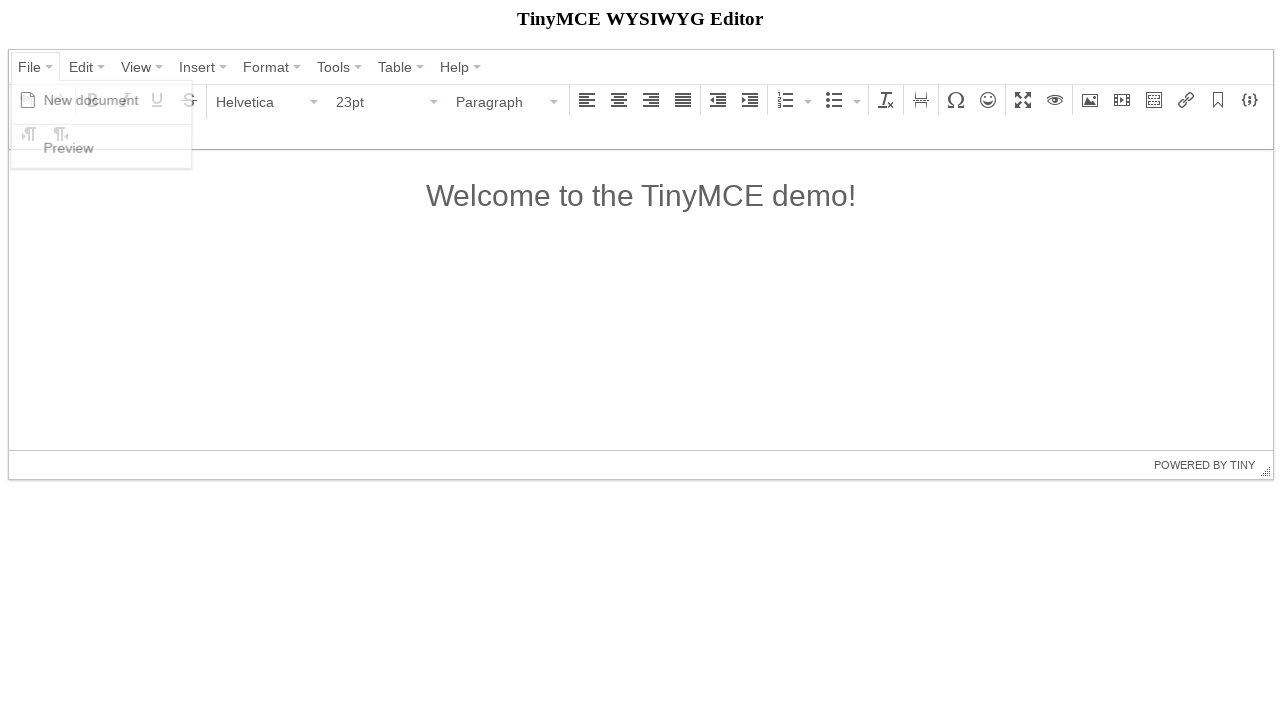

Clicked New document option at (92, 100) on span:has-text("New document")
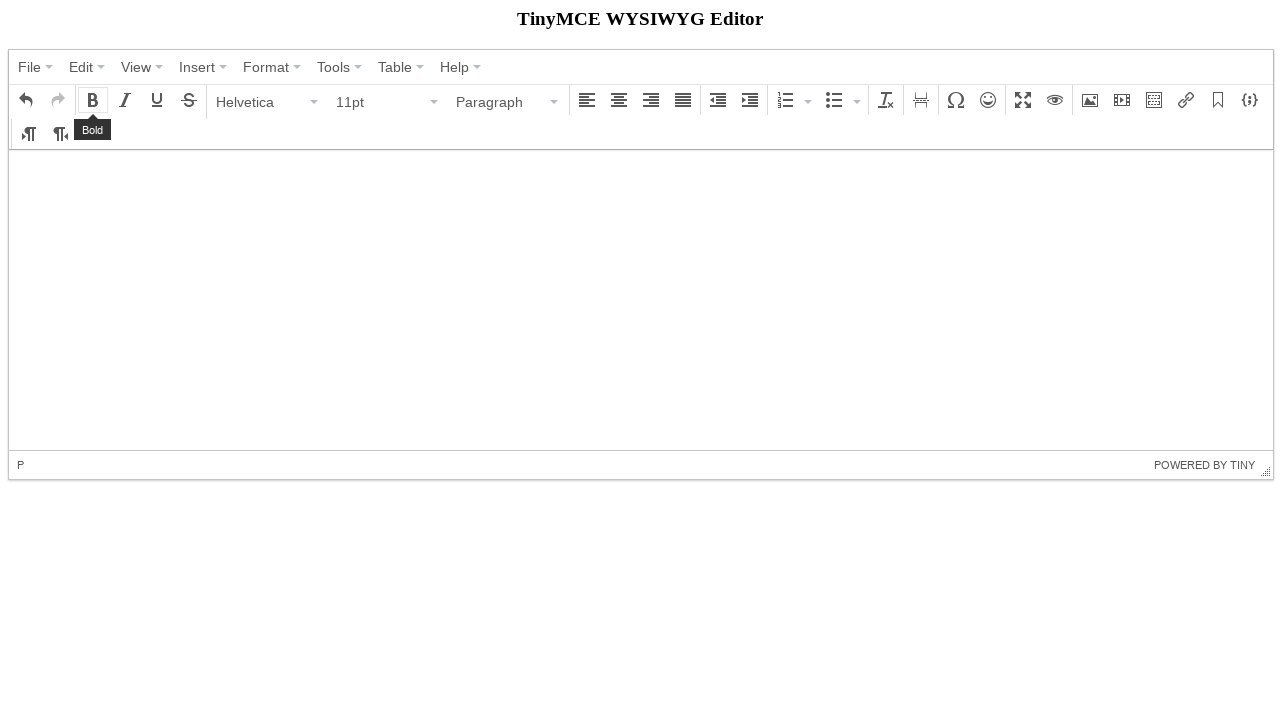

Clicked Paragraph dropdown at (501, 102) on span:has-text("Paragraph")
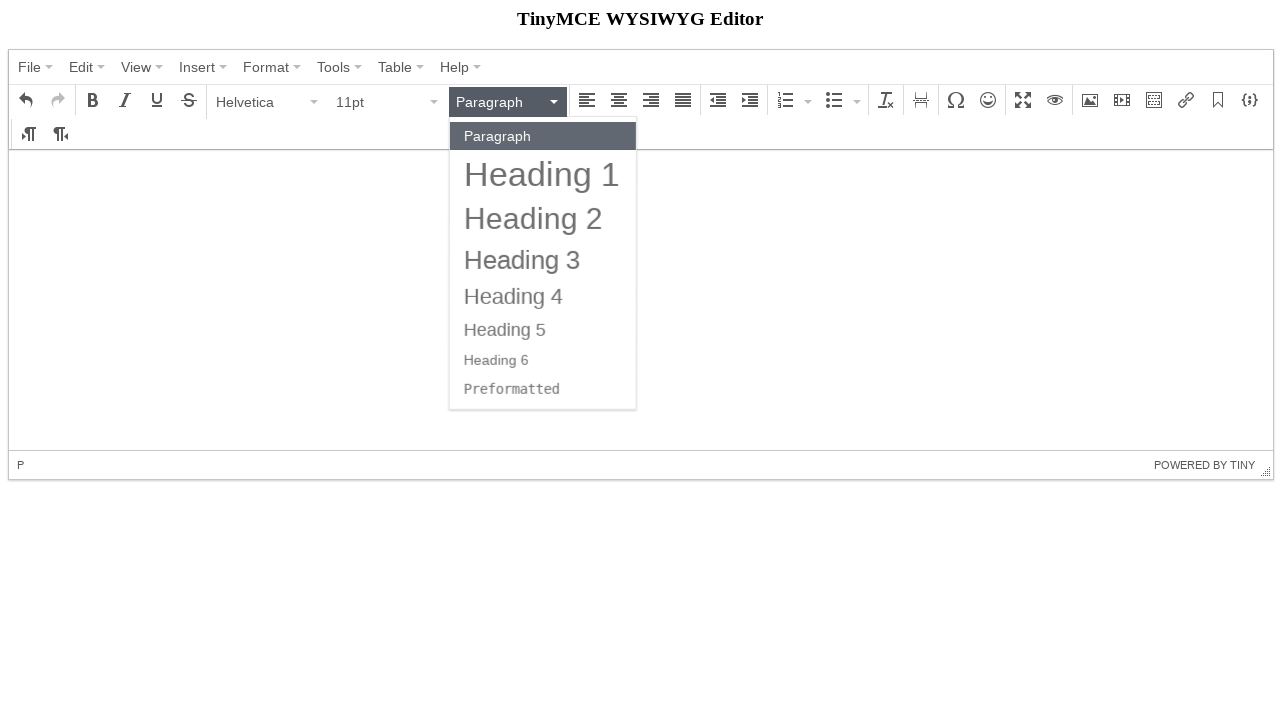

Selected Heading 2 style at (534, 218) on span:has-text("Heading 2")
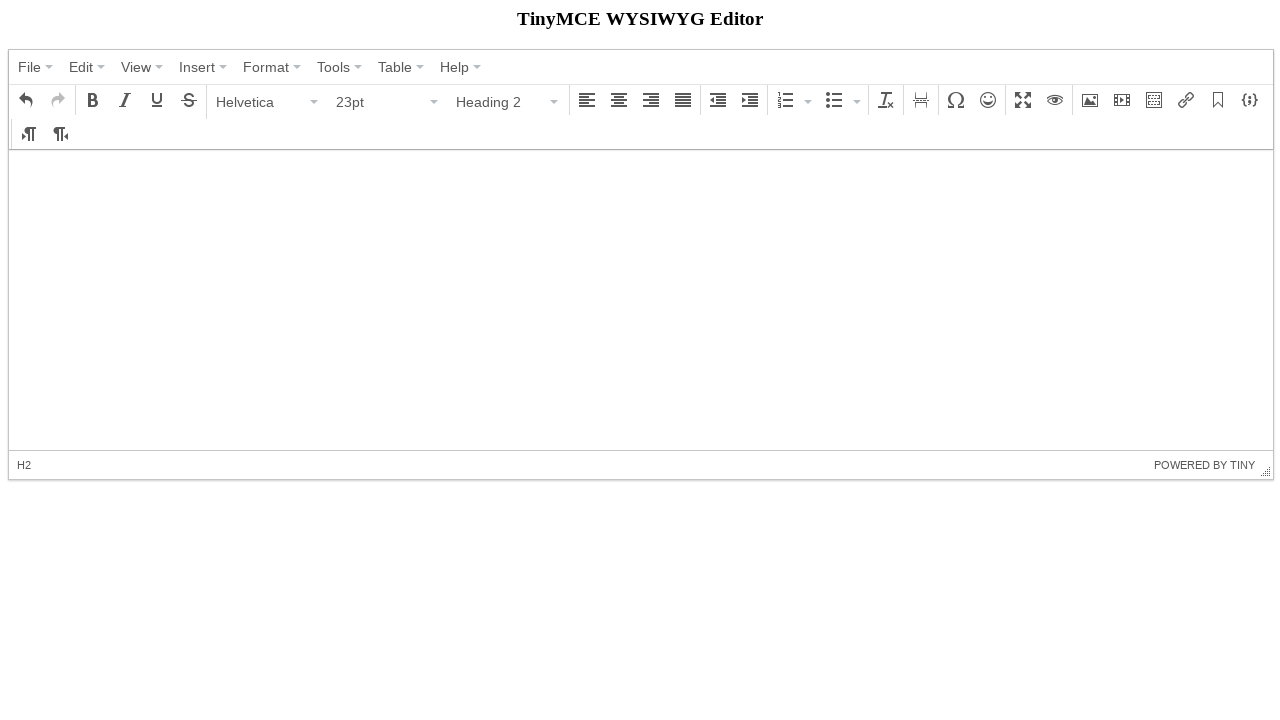

Added heading text 'Automate anything with SeleniumBase!' in TinyMCE editor on iframe >> nth=0 >> internal:control=enter-frame >> #tinymce
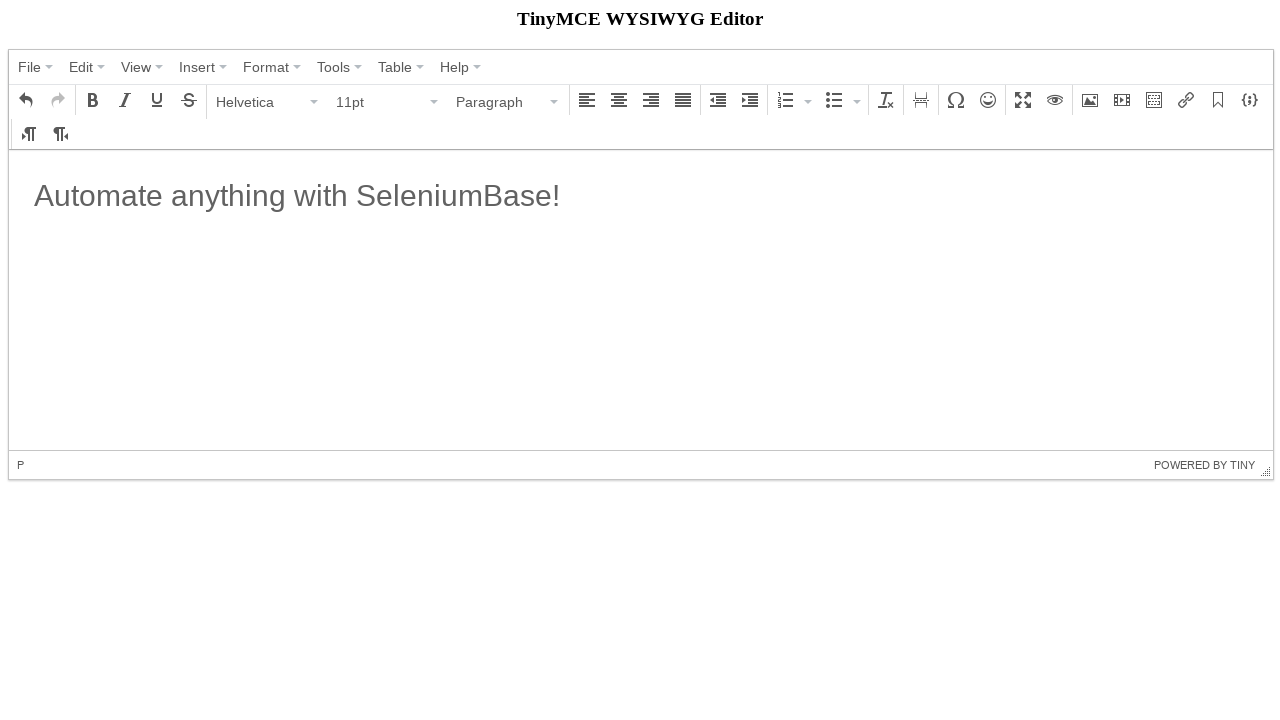

Clicked image button in toolbar at (1090, 100) on button i.mce-i-image
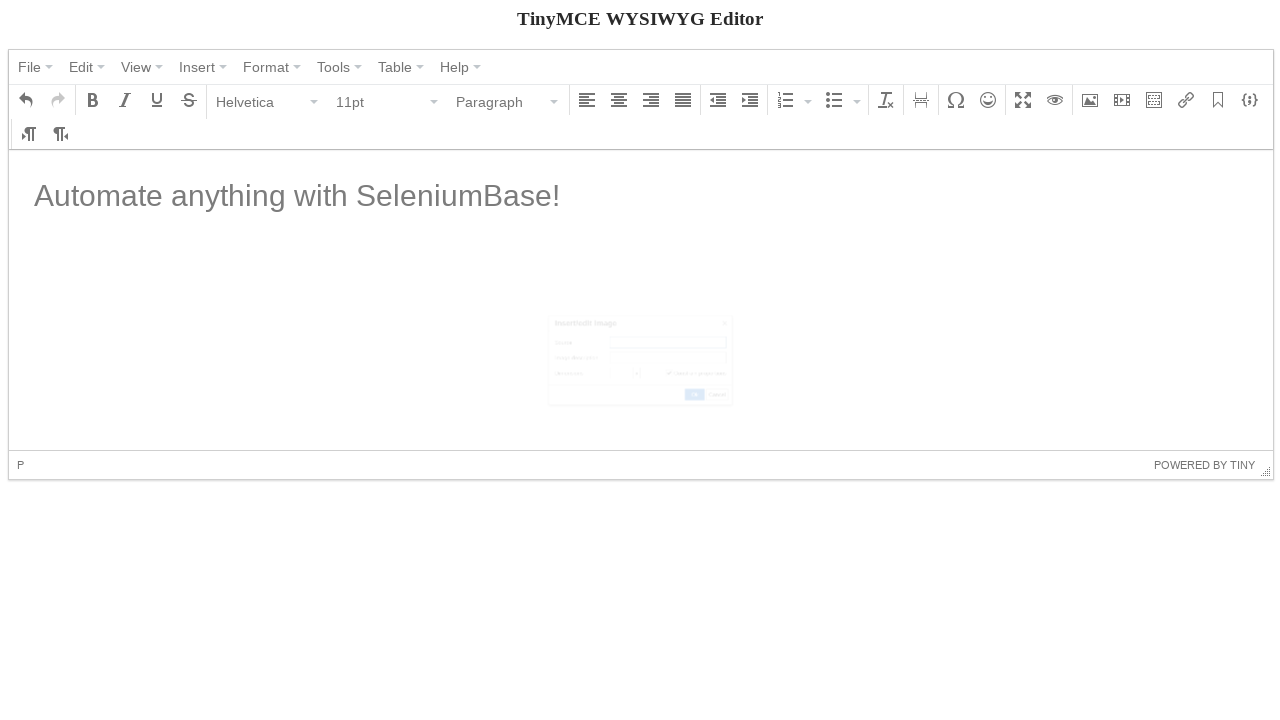

Set image width to 300 on input[aria-label="Width"].mce-textbox
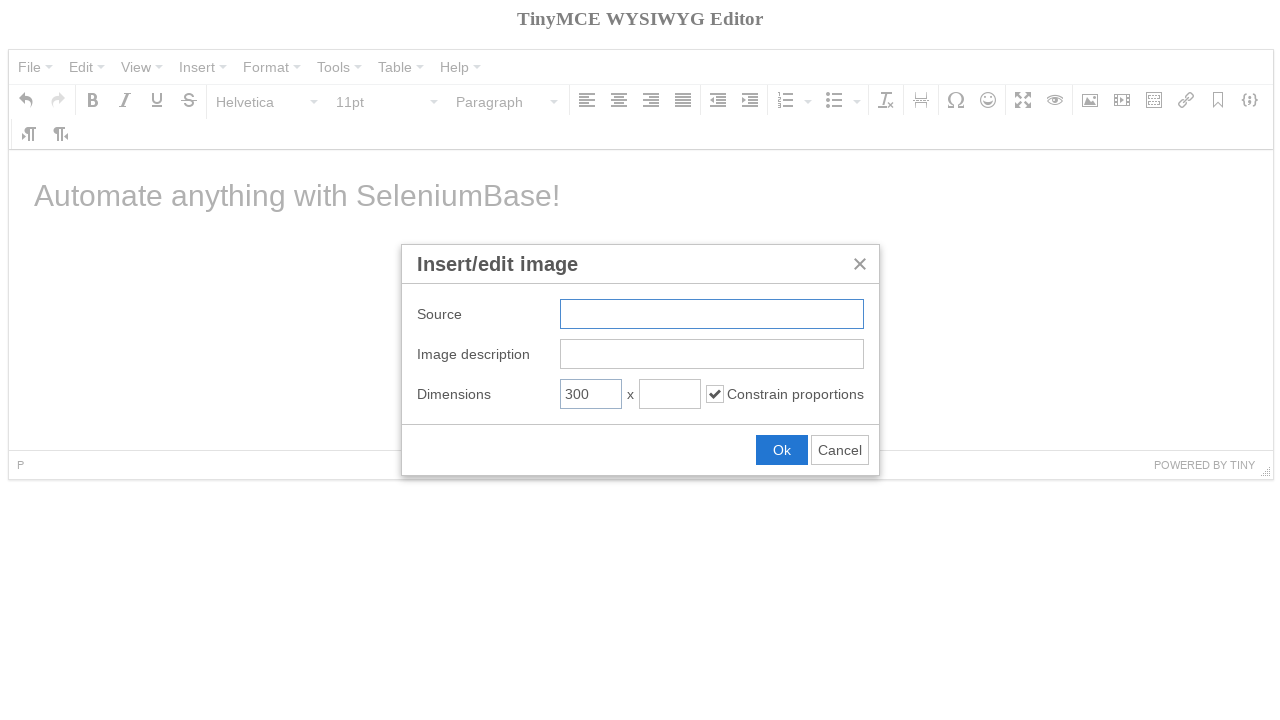

Entered image URL in the image dialog on input.mce-textbox
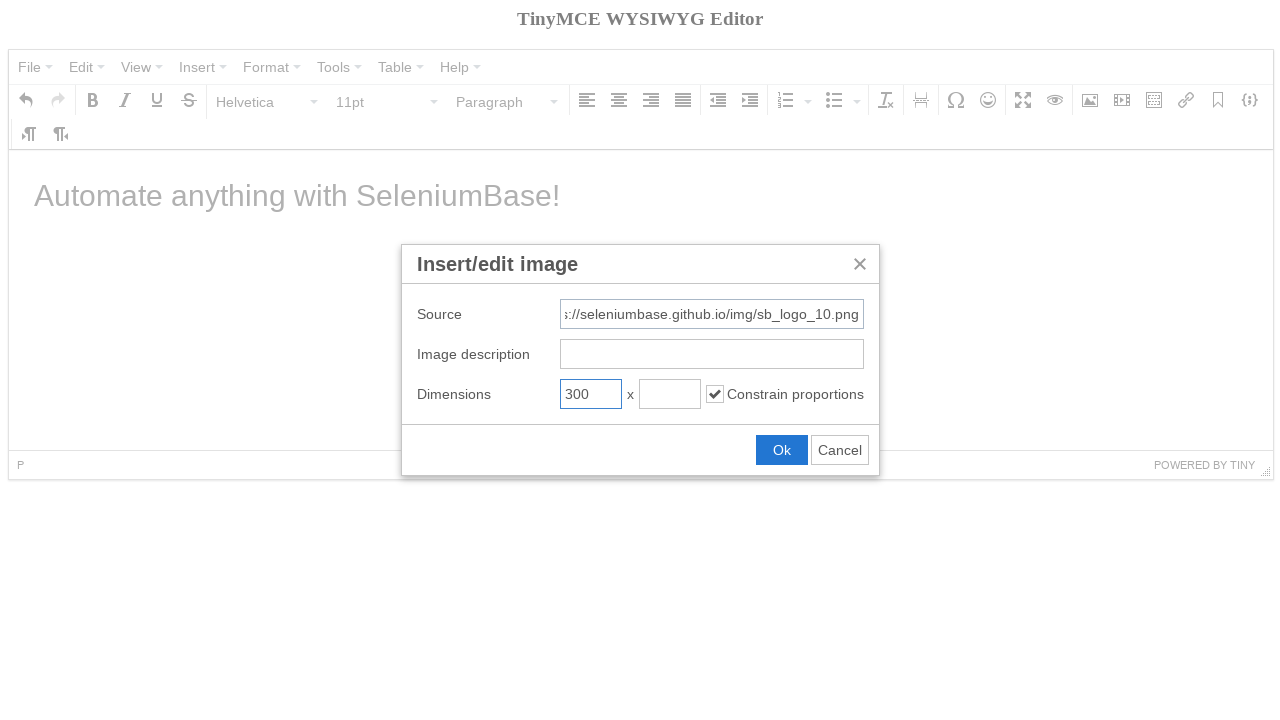

Pressed Enter to insert the image
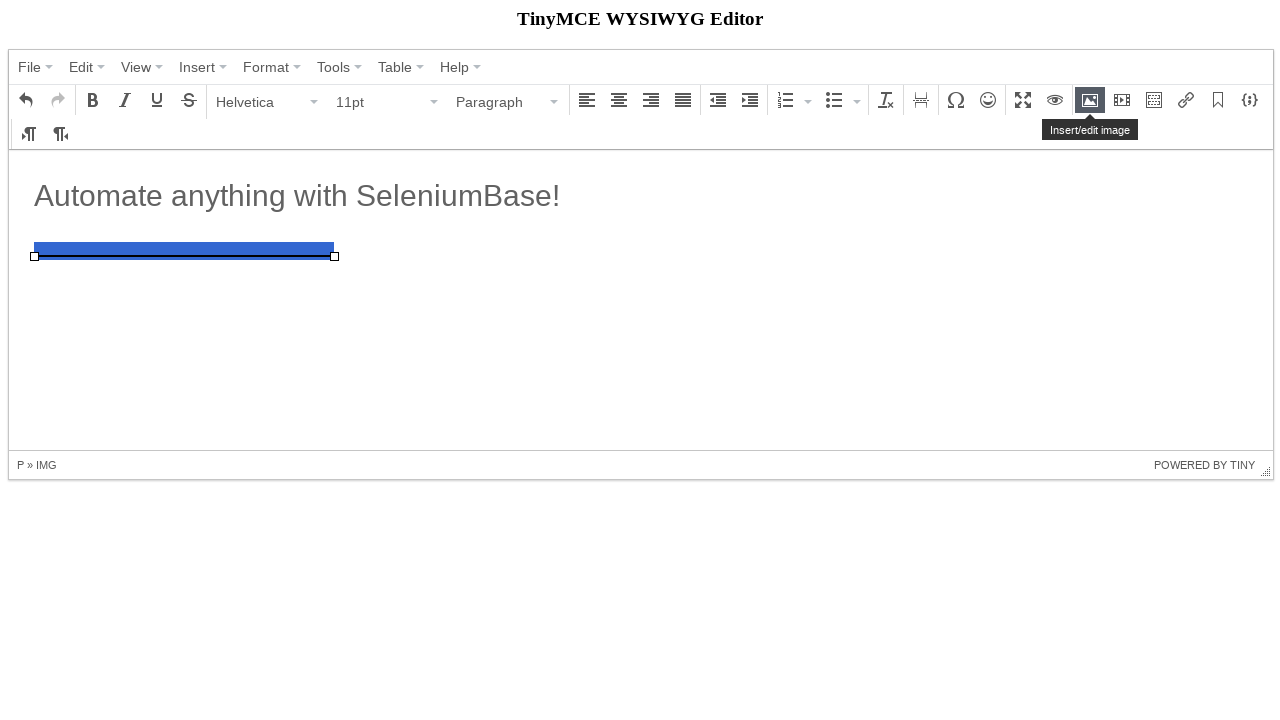

Clicked on the Heading 2 element in the editor at (641, 196) on iframe >> nth=0 >> internal:control=enter-frame >> h2
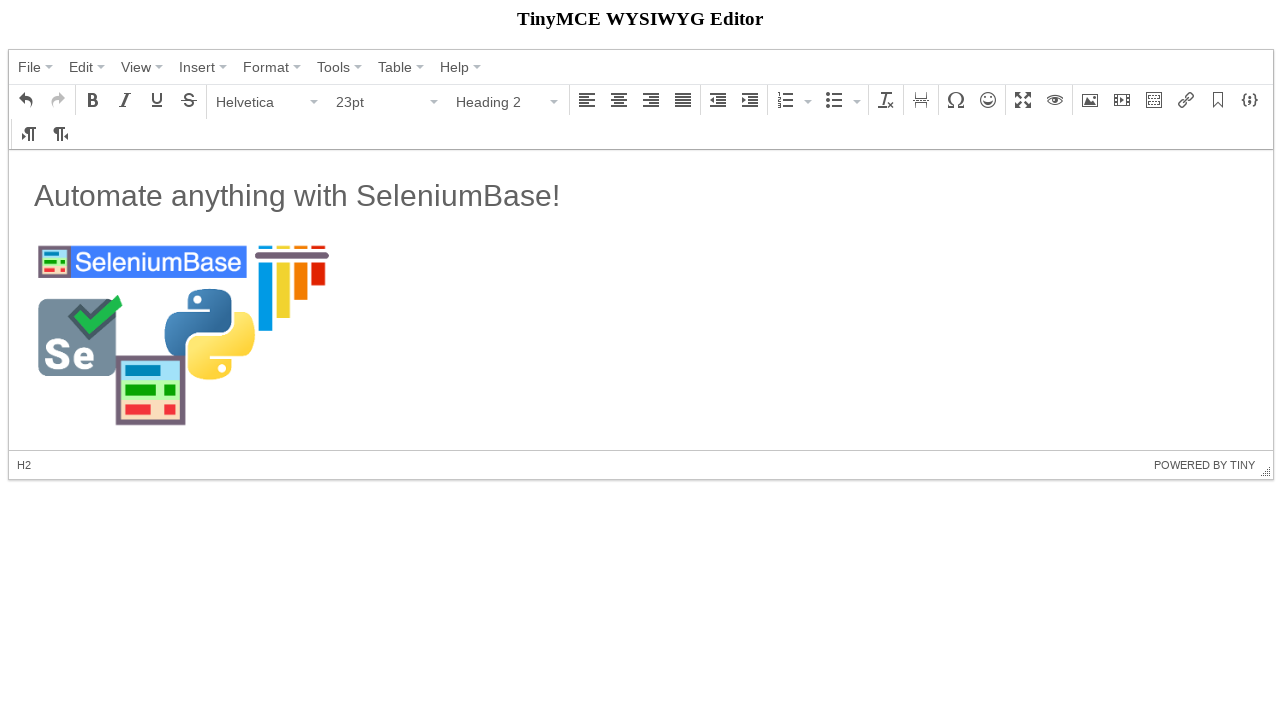

Clicked File menu again at (30, 67) on span:has-text("File")
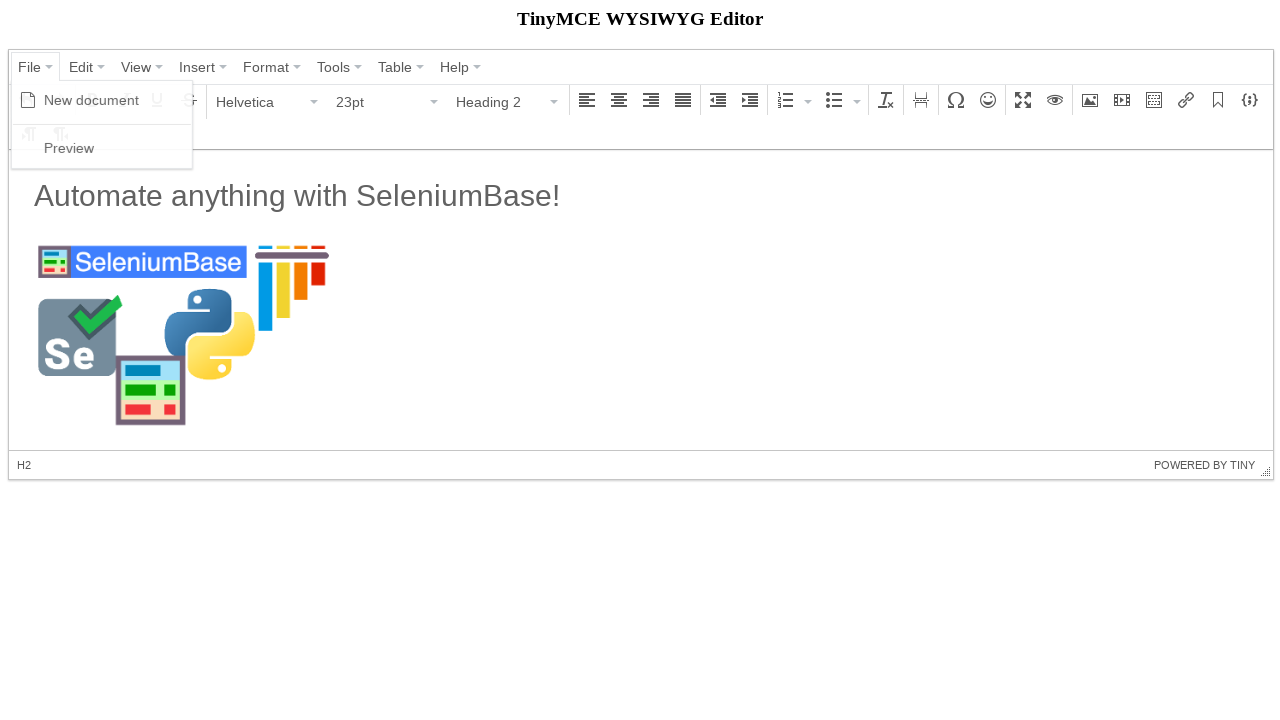

Clicked Preview option to view the document at (69, 148) on span:has-text("Preview")
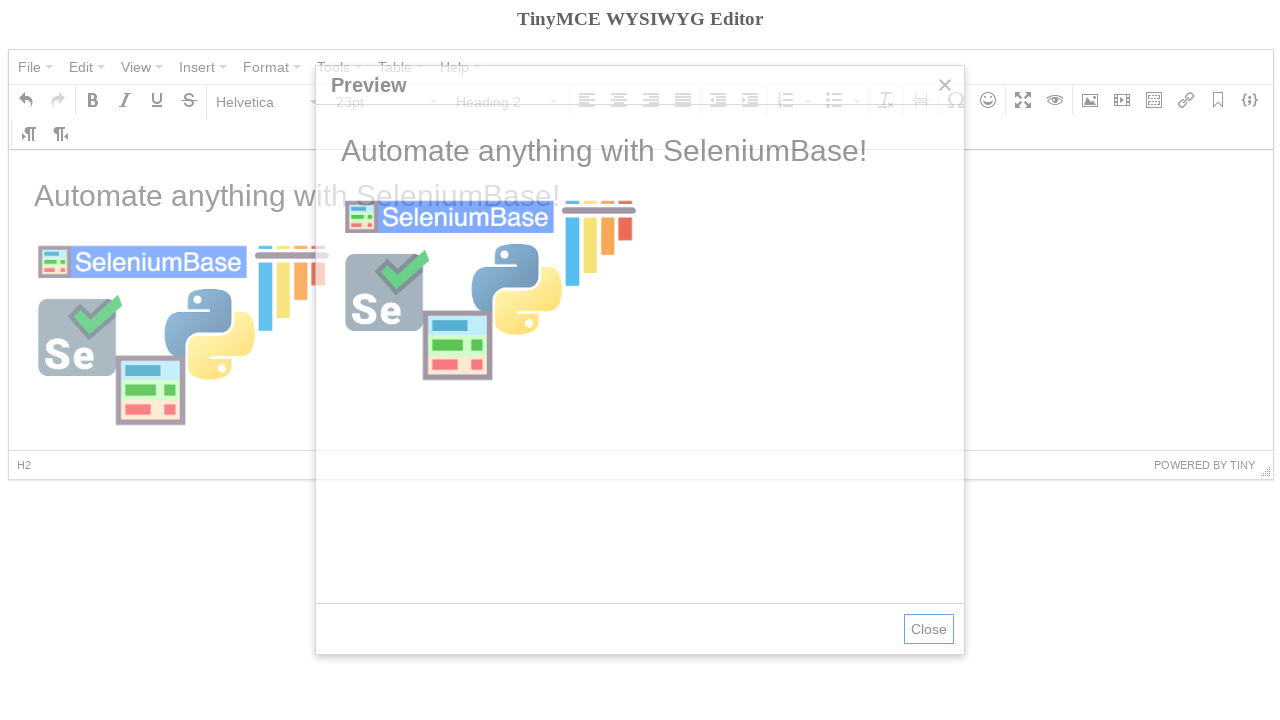

Preview iframe loaded successfully
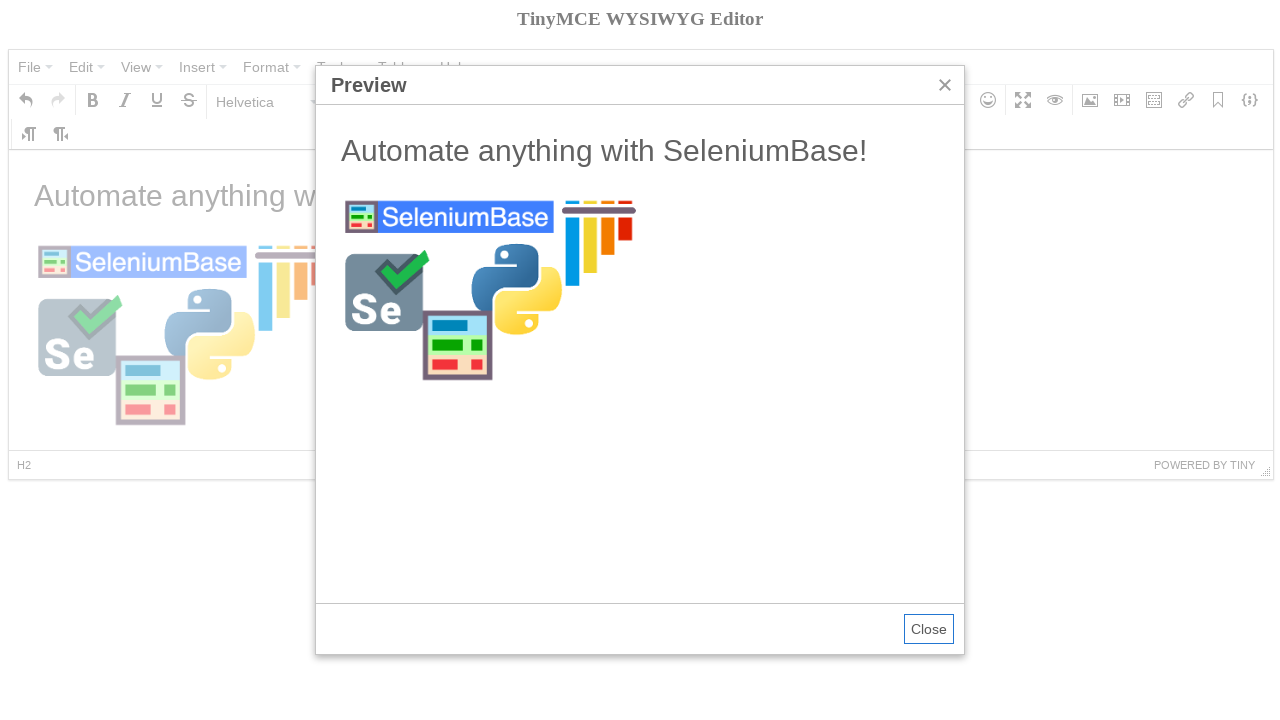

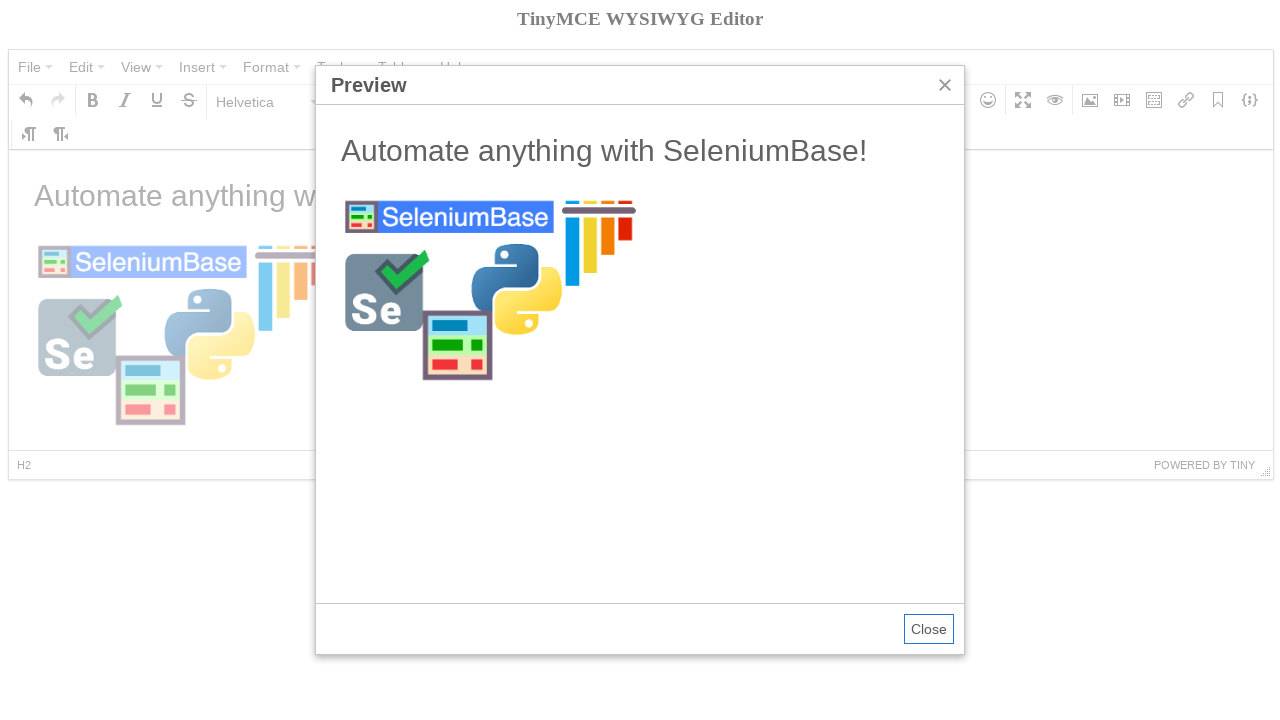